Tests button interactions on DemoQA site including regular click, double-click, and right-click actions, then verifies the corresponding messages are displayed.

Starting URL: https://demoqa.com/elements

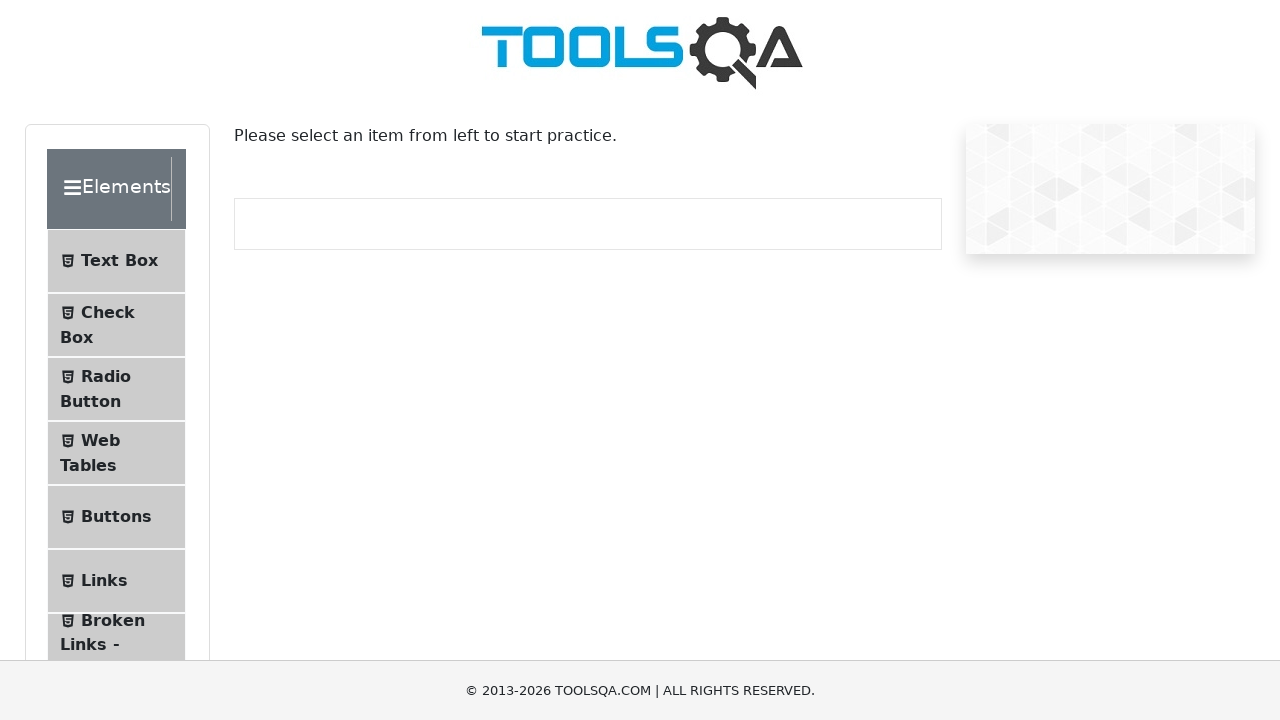

Set viewport size to 786x824
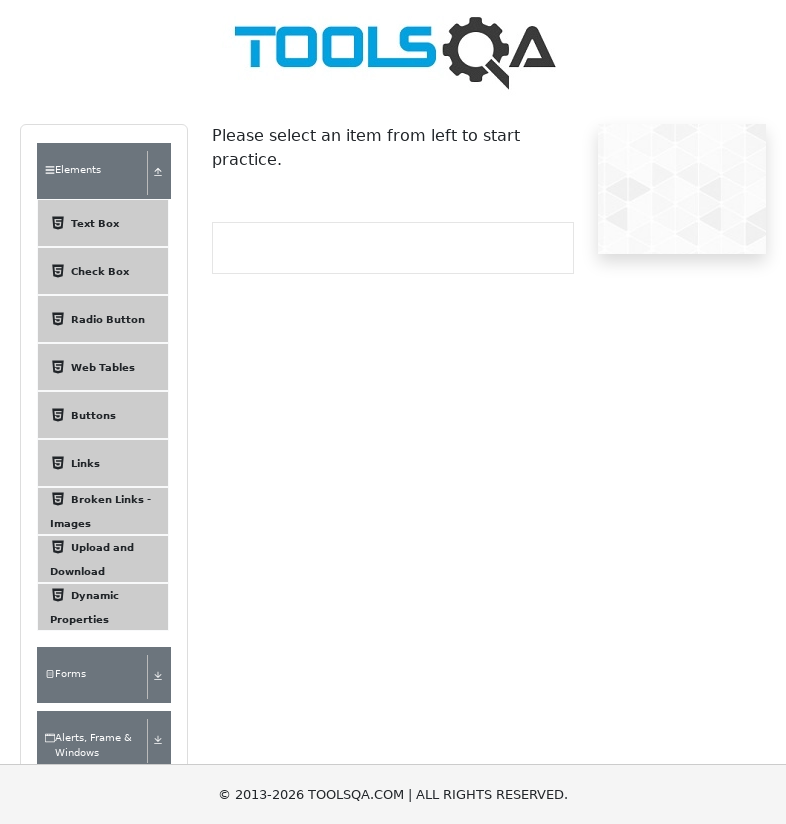

Clicked on Buttons menu item at (103, 415) on #item-4
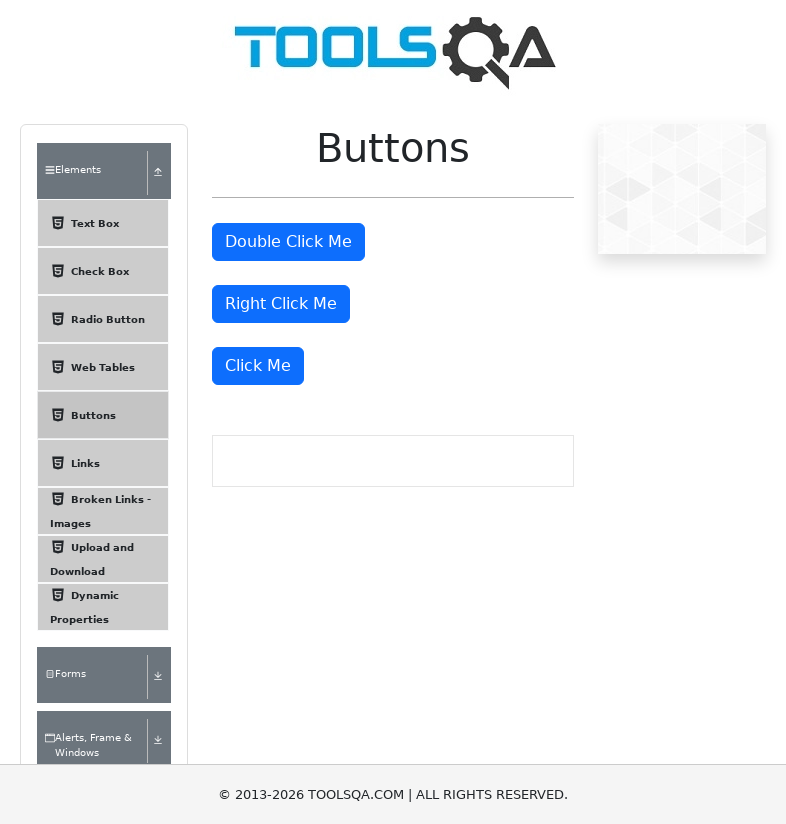

Performed dynamic click on Click Me button at (258, 366) on xpath=//div[3]/button
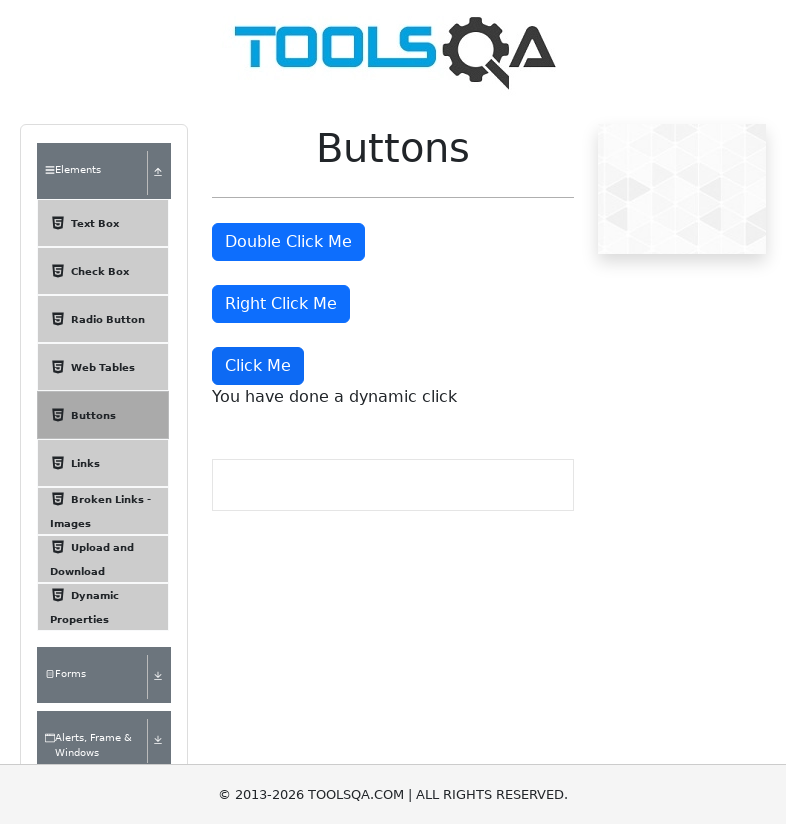

Double-clicked the double click button at (289, 242) on #doubleClickBtn
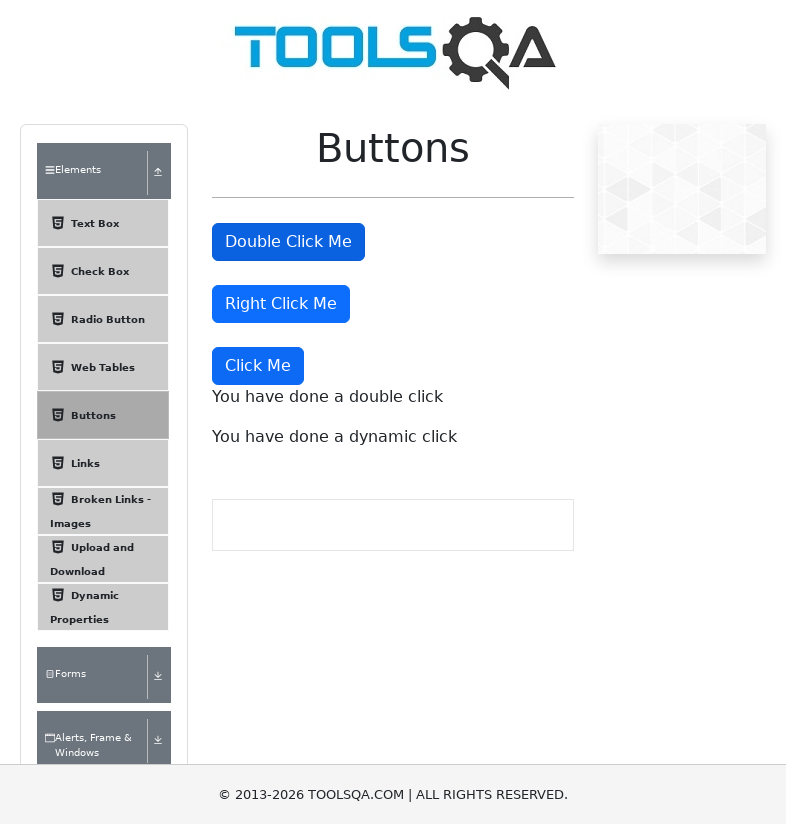

Right-clicked the right click button at (281, 304) on #rightClickBtn
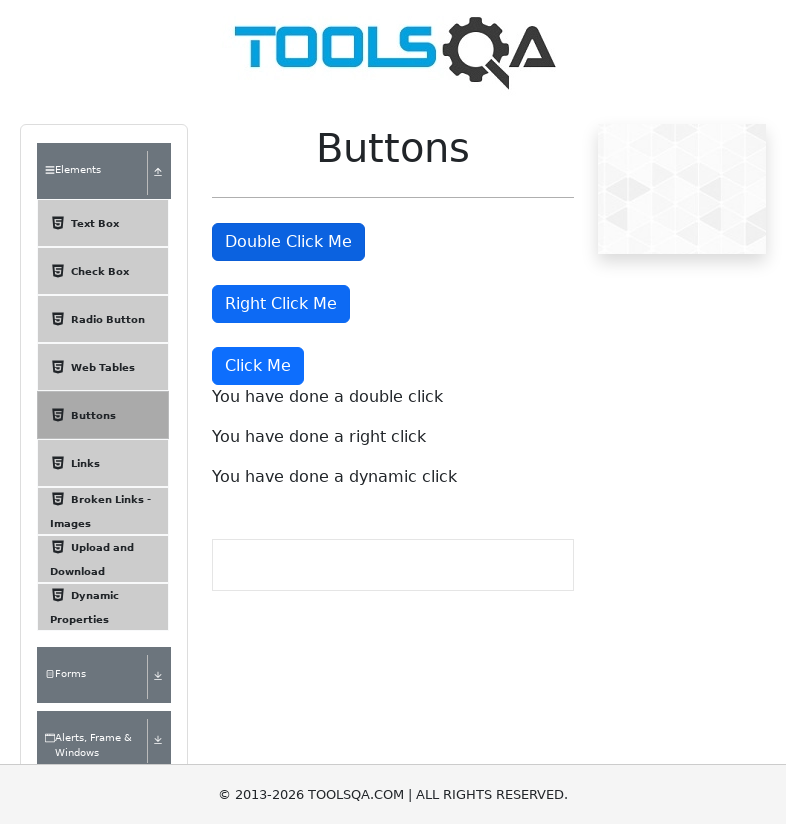

Verified dynamic click message is displayed
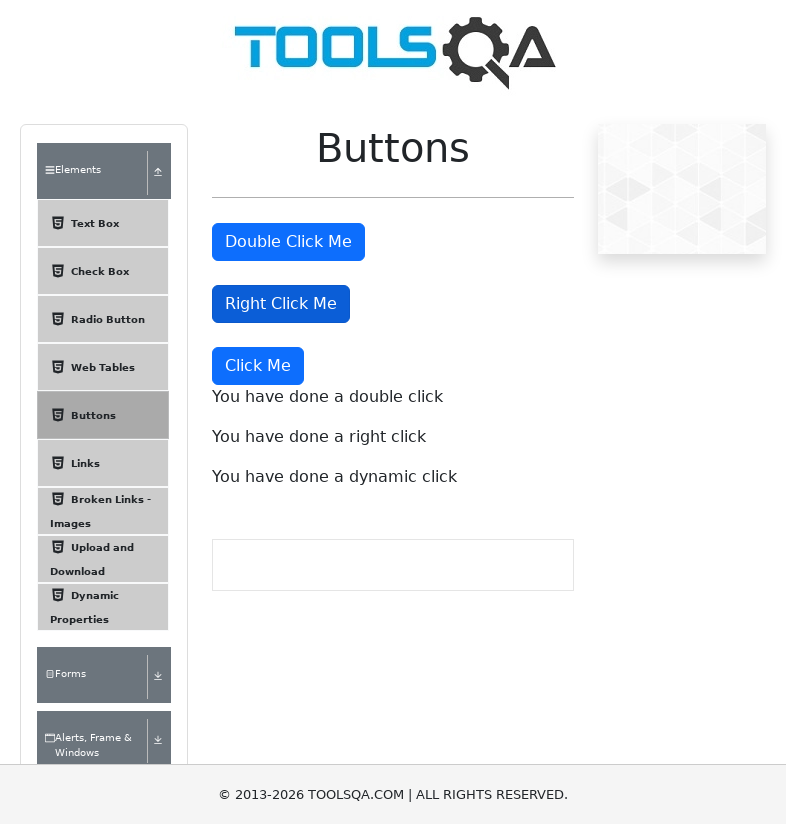

Verified double click message is displayed
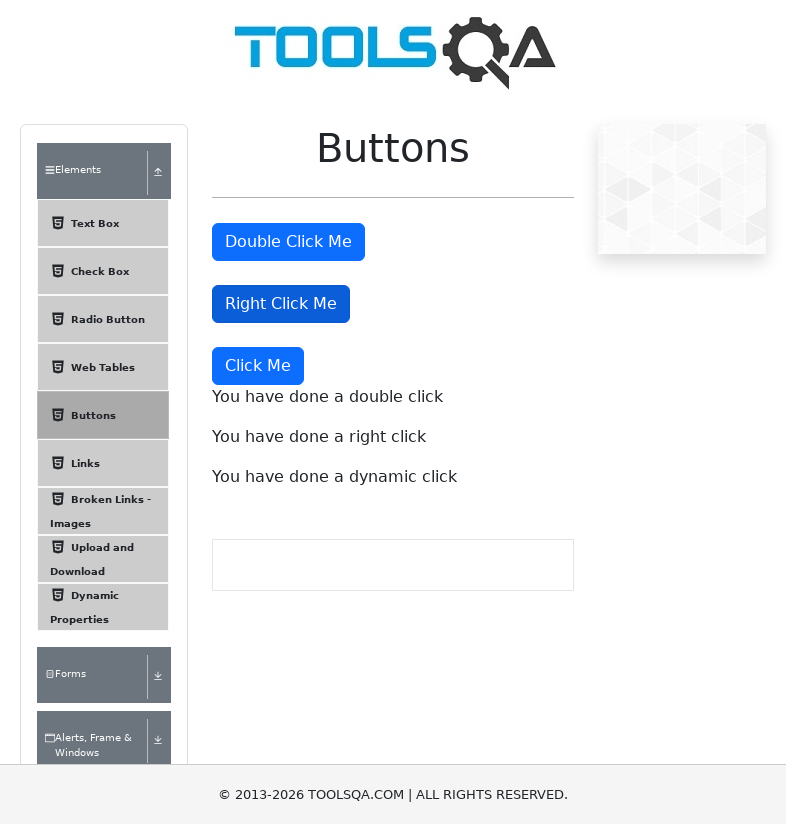

Verified right click message is displayed
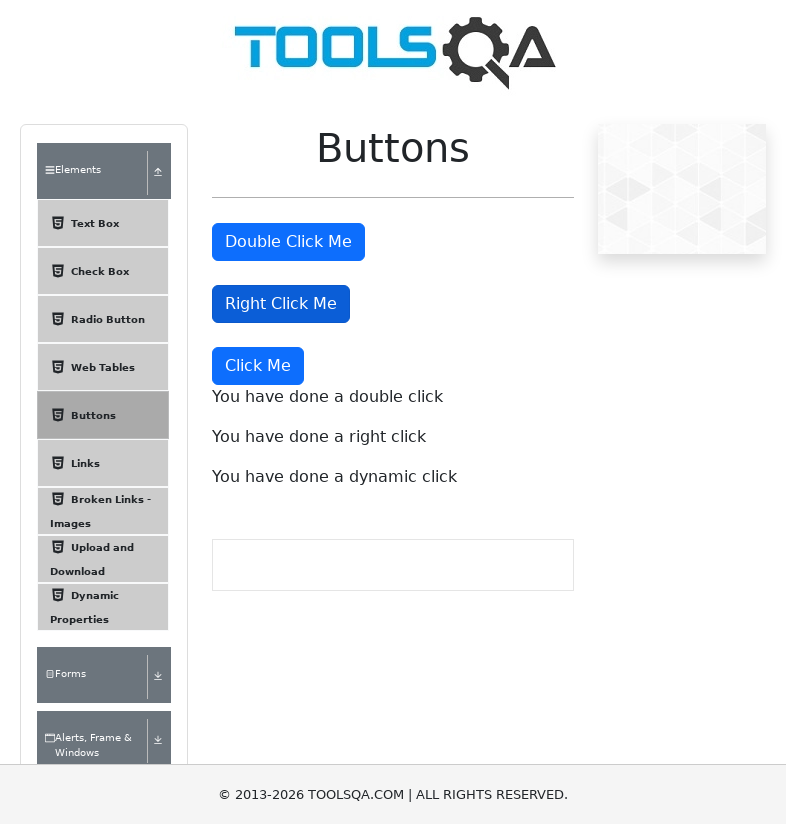

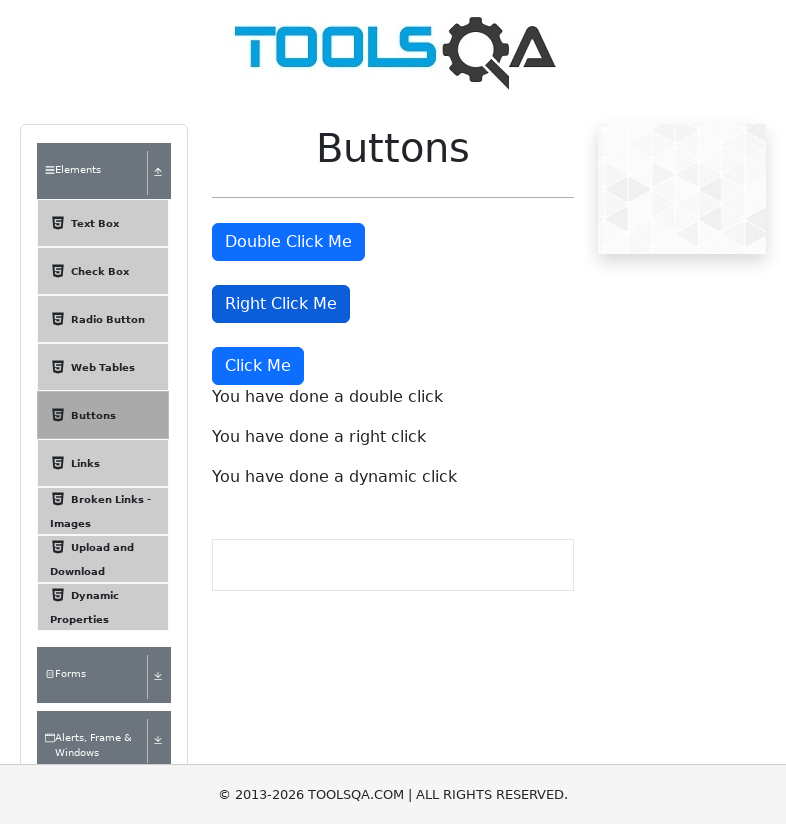